Tests the autocomplete input field by filling it with text, clearing it, and filling it again with different text

Starting URL: https://rahulshettyacademy.com/AutomationPractice/

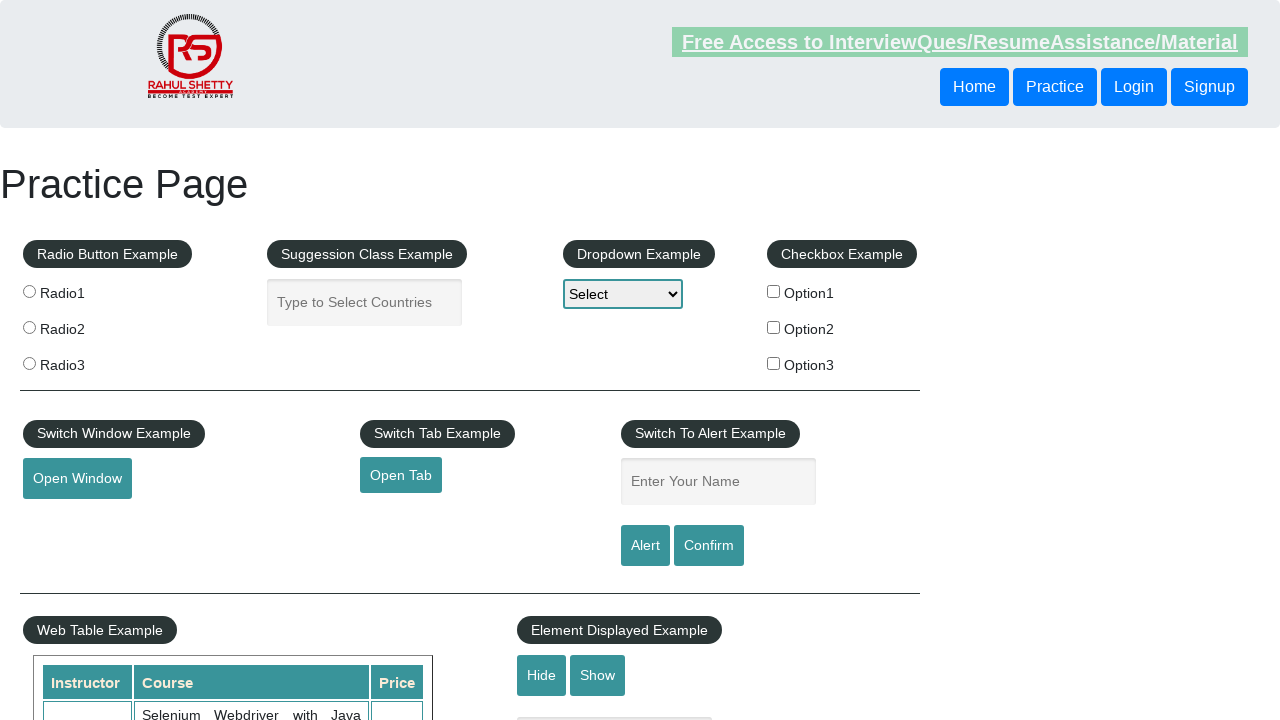

Filled autocomplete input field with 'Hi this is shivam' on .ui-autocomplete-input
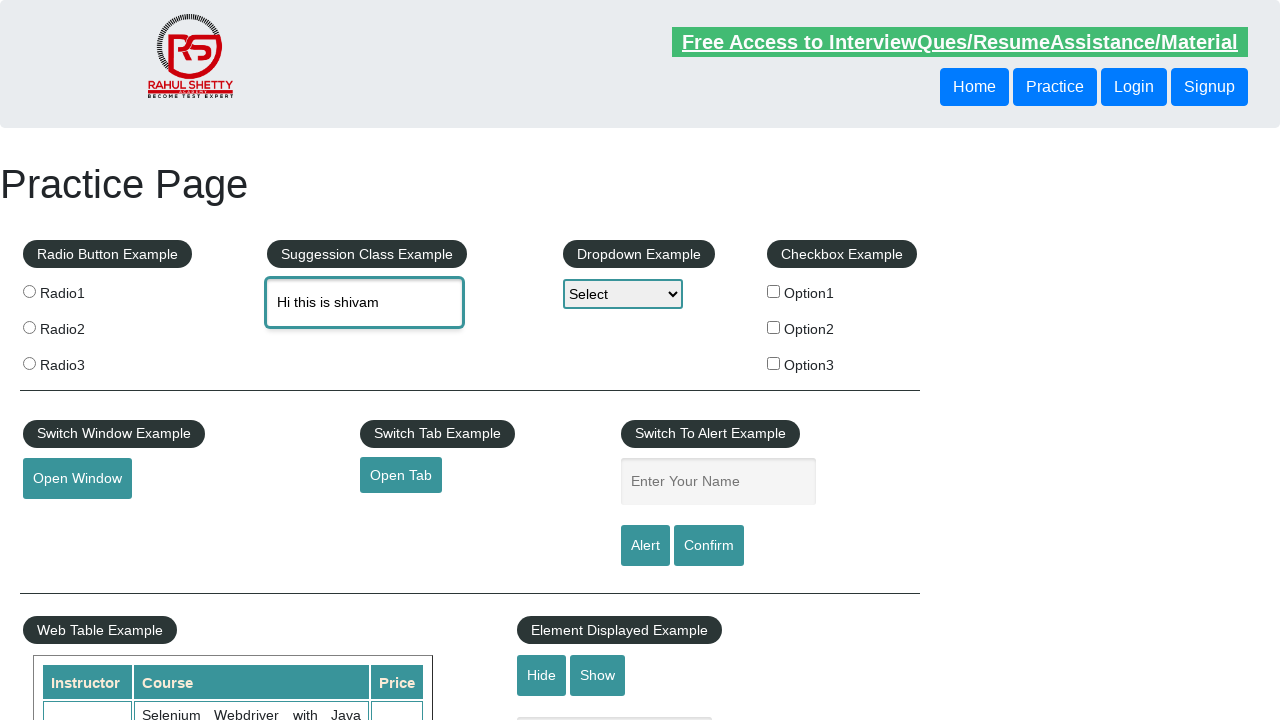

Cleared the autocomplete input field on #autocomplete
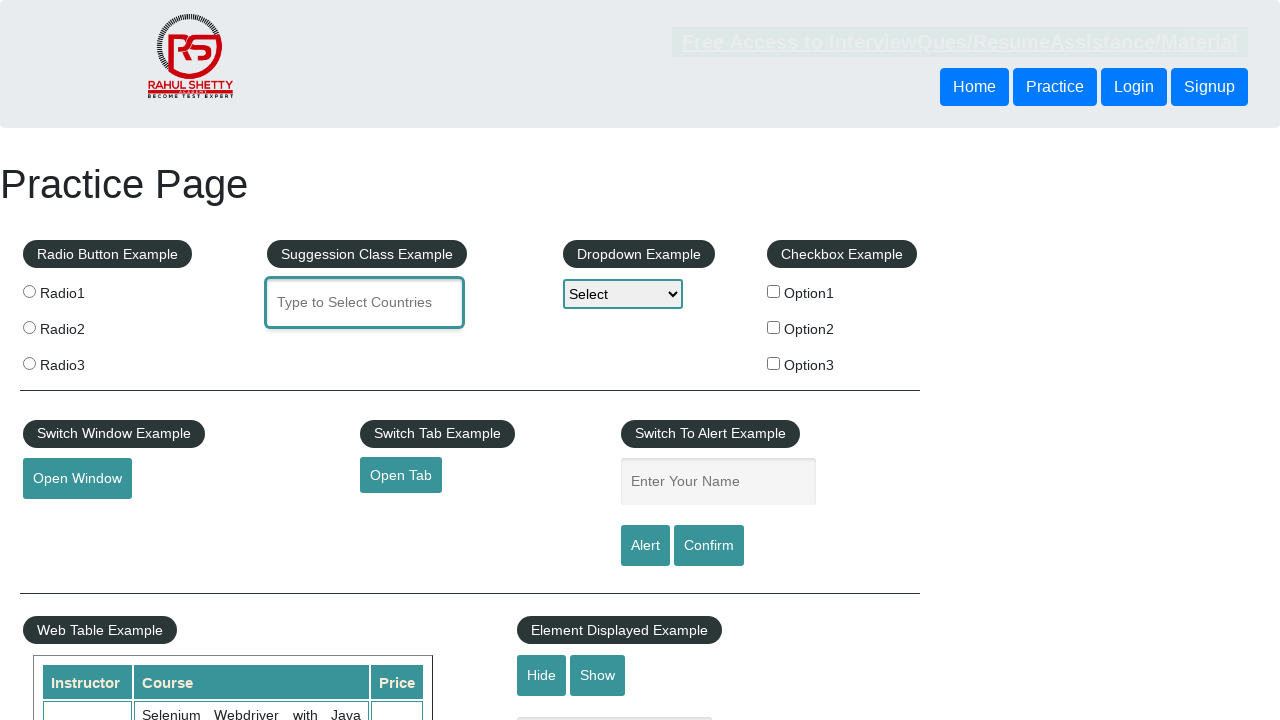

Filled autocomplete input field with 'Hi this is swati' on #autocomplete
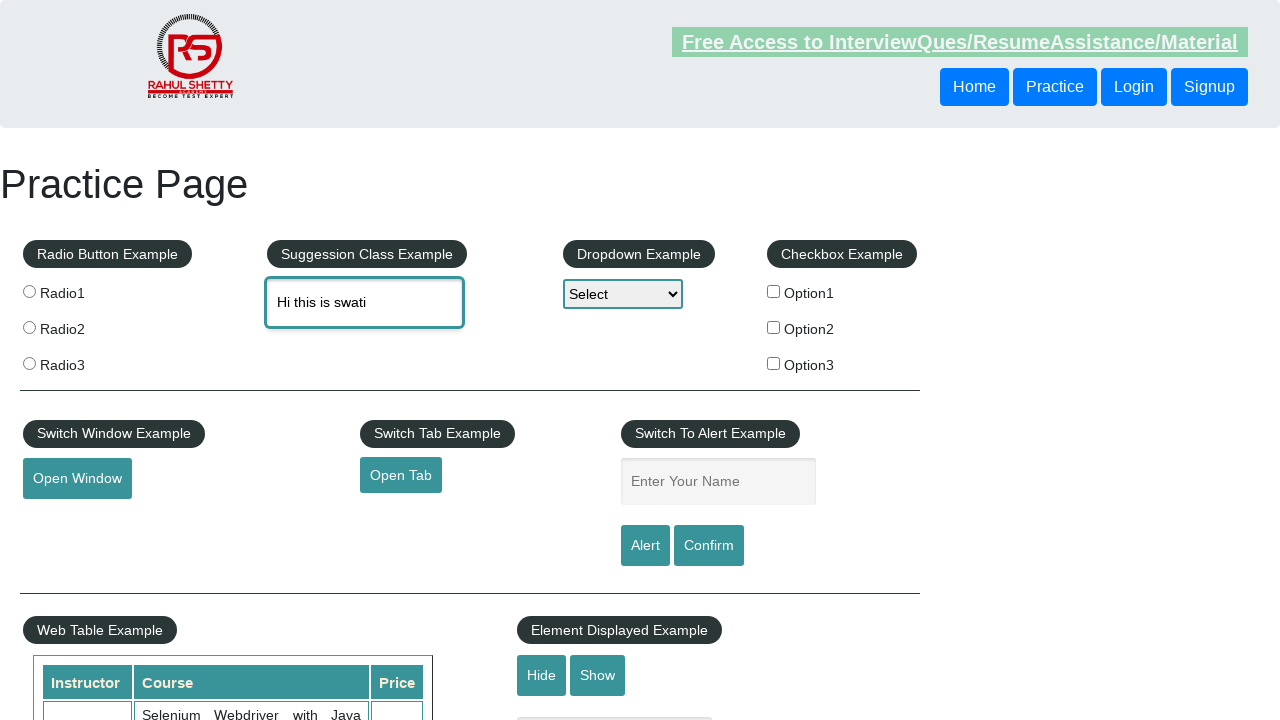

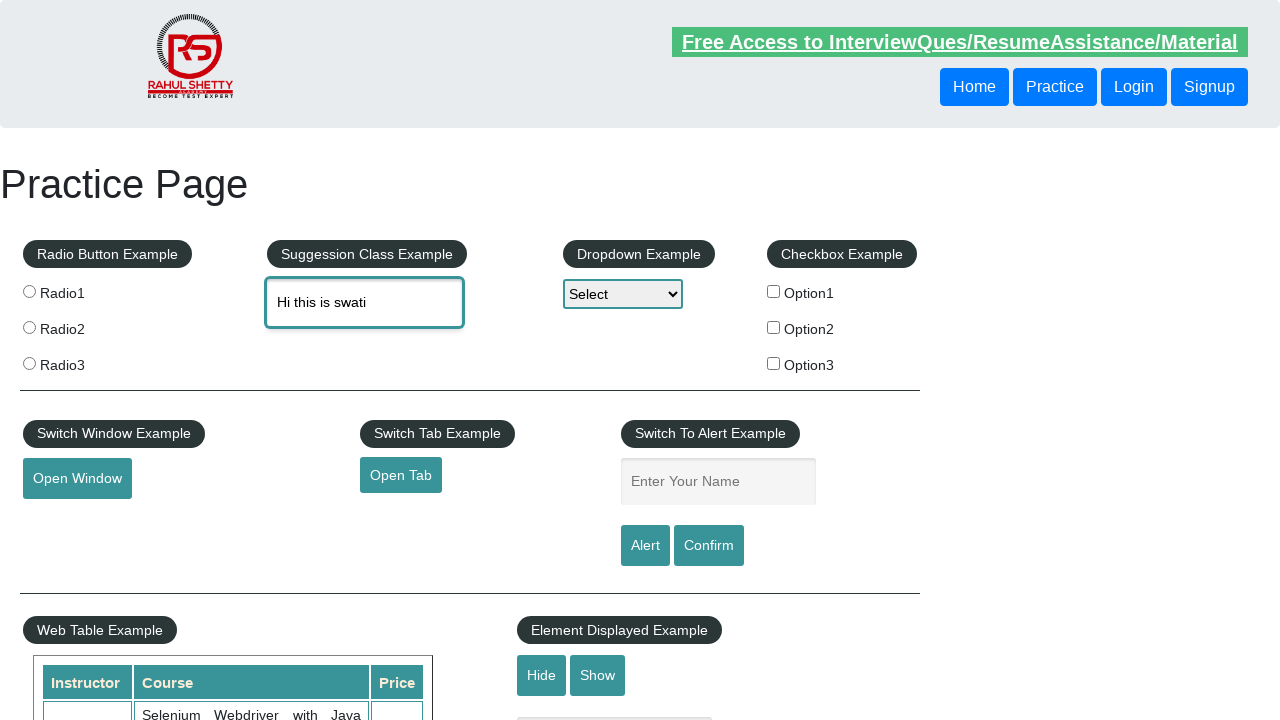